Tests clicking on privacy policy link which opens in a new window, then closing that window and returning to the main window

Starting URL: http://www.deal4loans.com/apply-home-loans.php

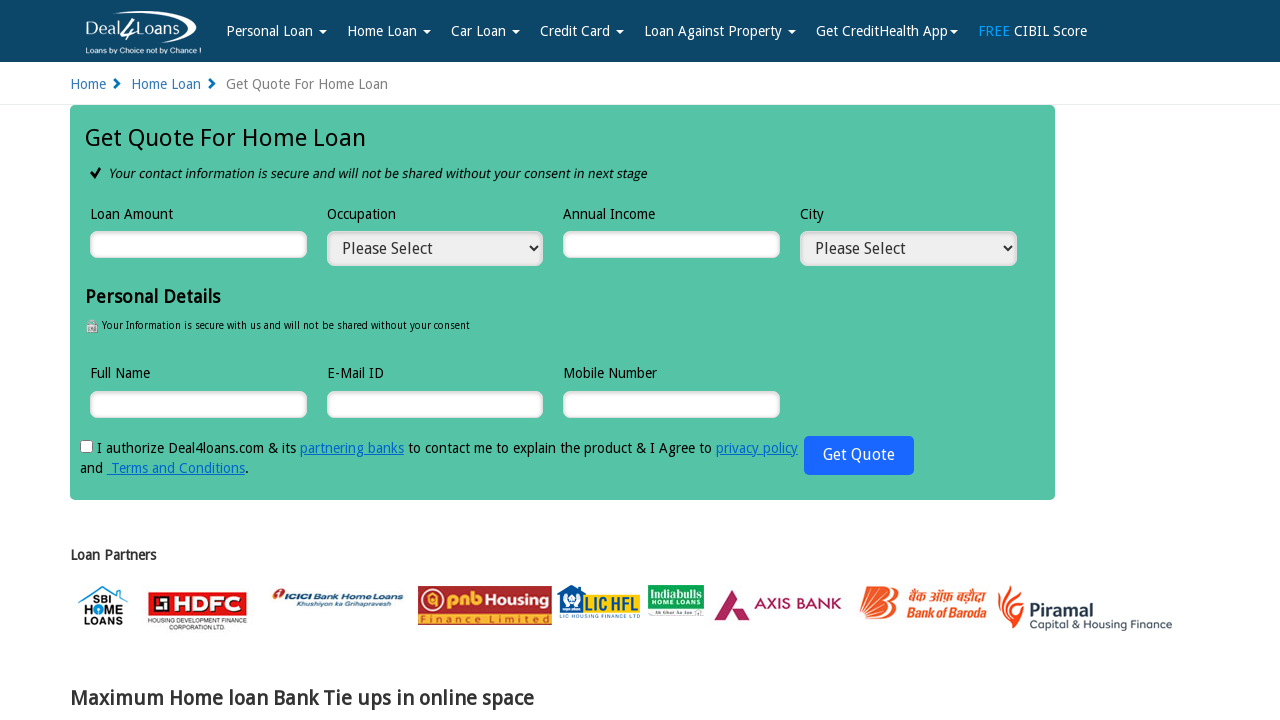

Clicked on privacy policy link at (757, 448) on text=privacy policy
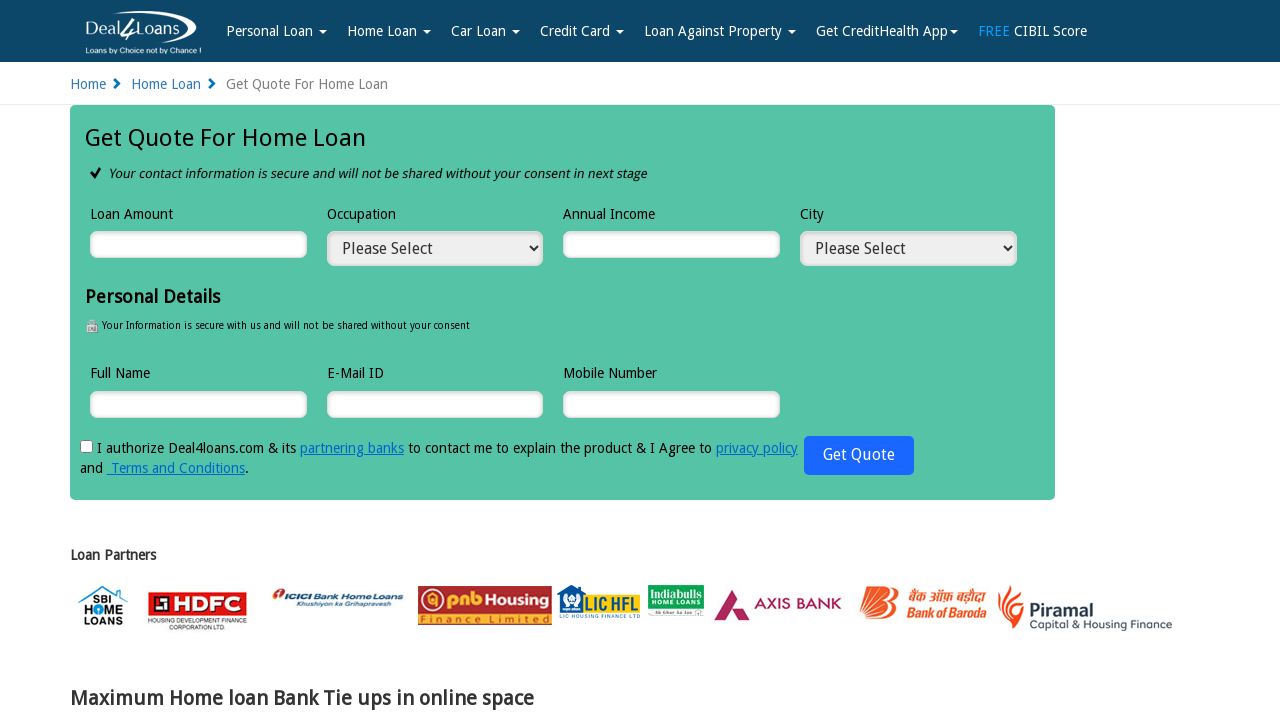

New privacy policy window opened
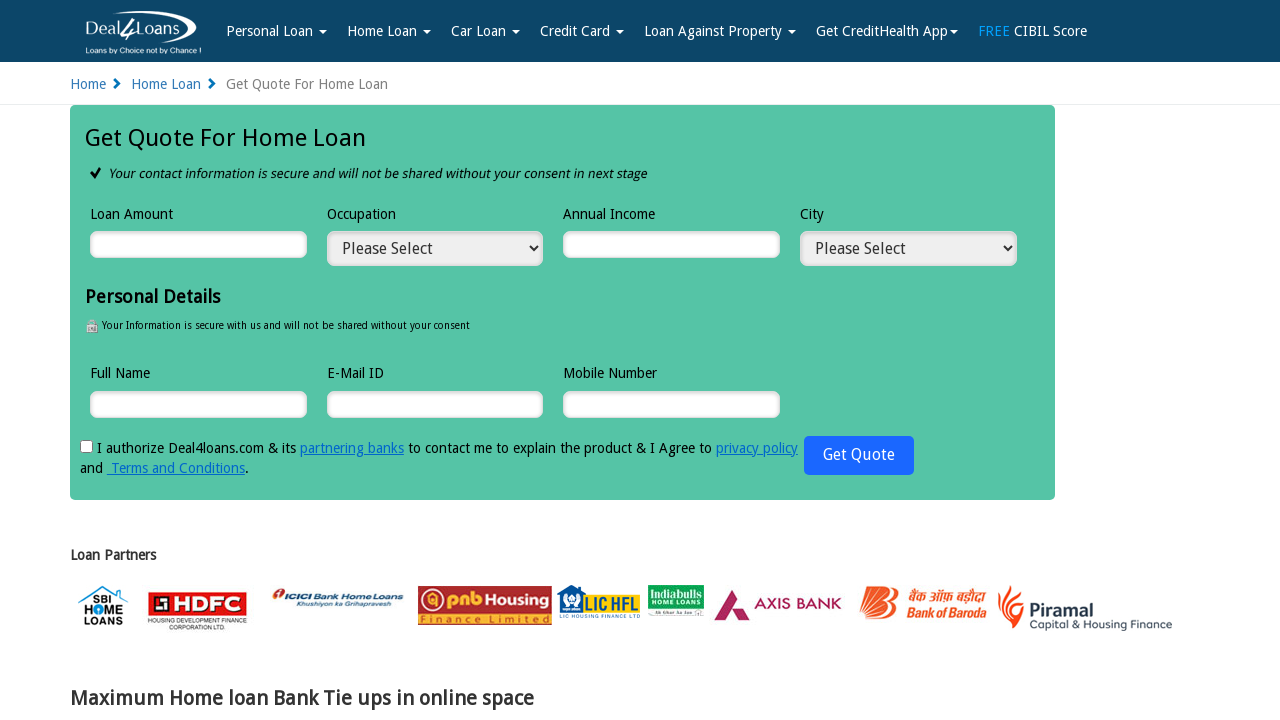

Privacy policy page finished loading
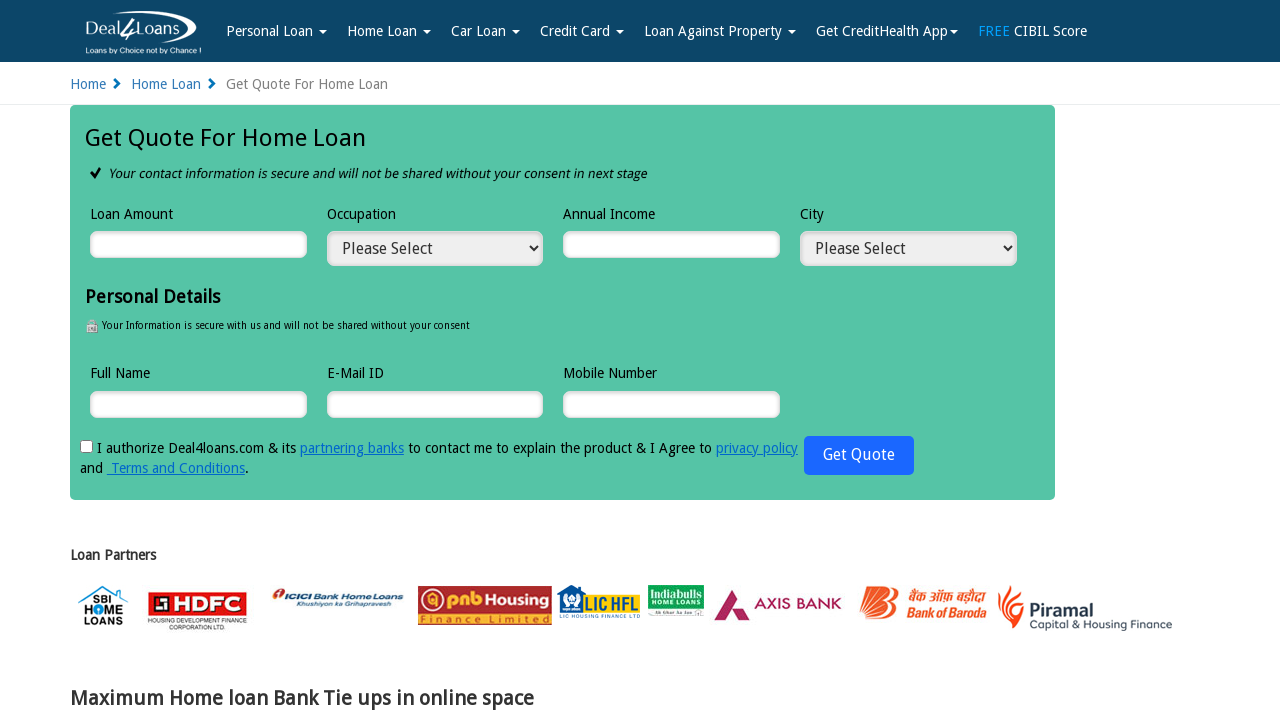

Closed privacy policy window with correct title
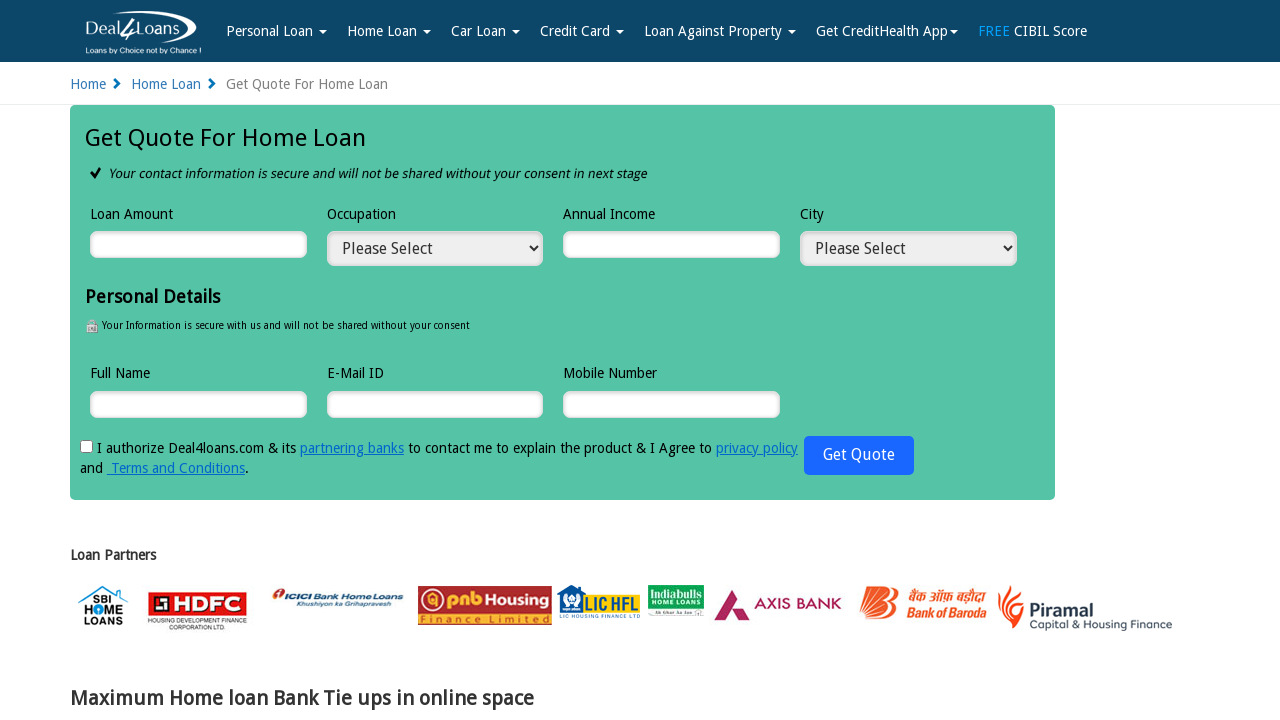

Returned focus to main application window
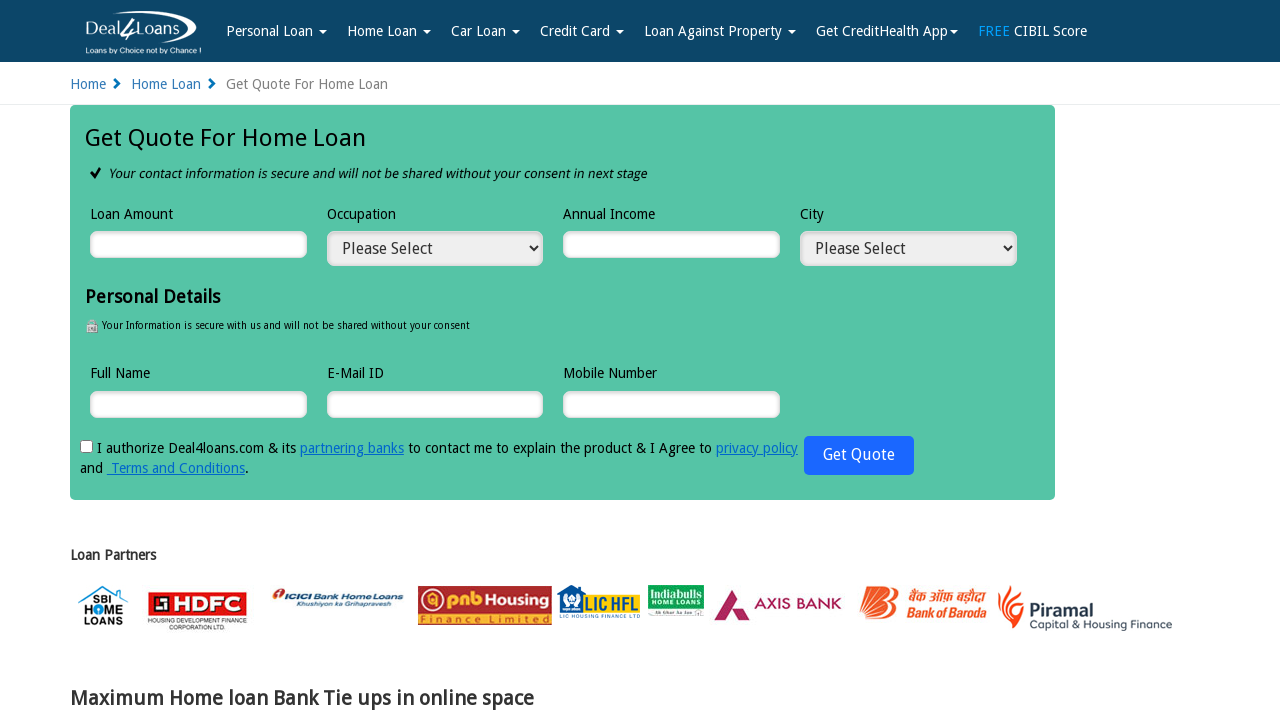

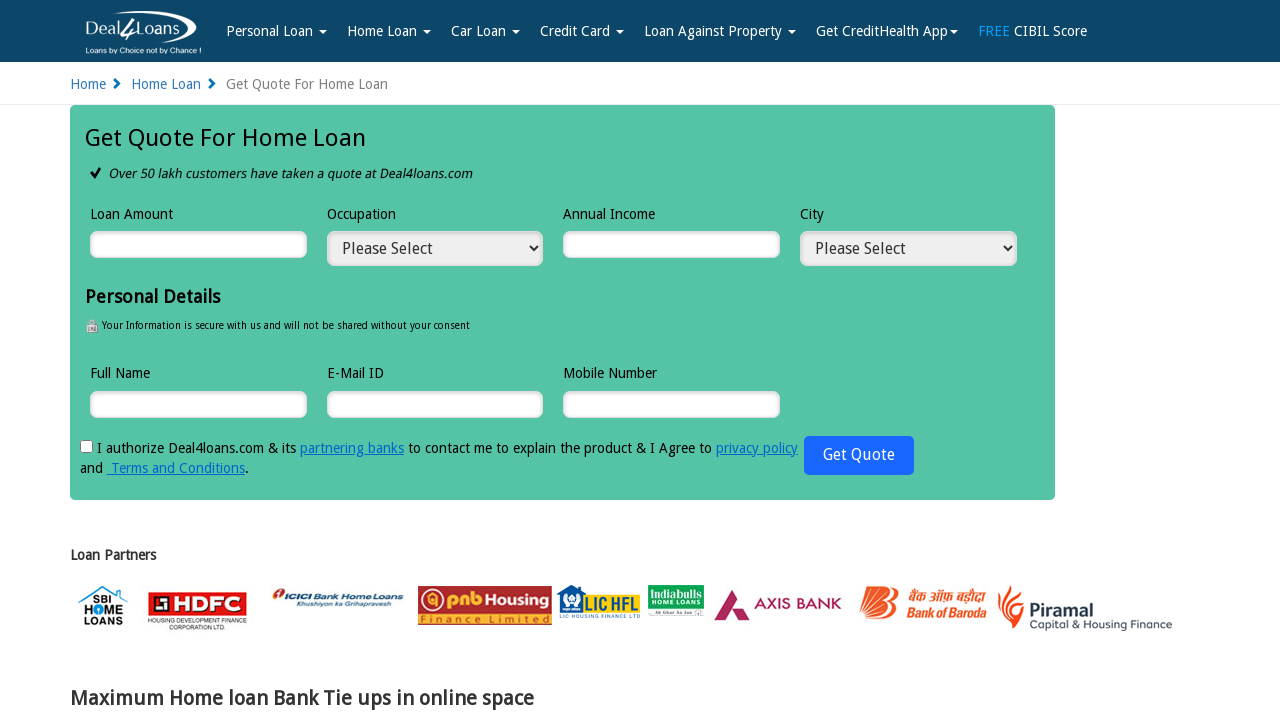